Tests hover functionality by hovering over the first avatar on the page and verifying that the caption information becomes visible.

Starting URL: http://the-internet.herokuapp.com/hovers

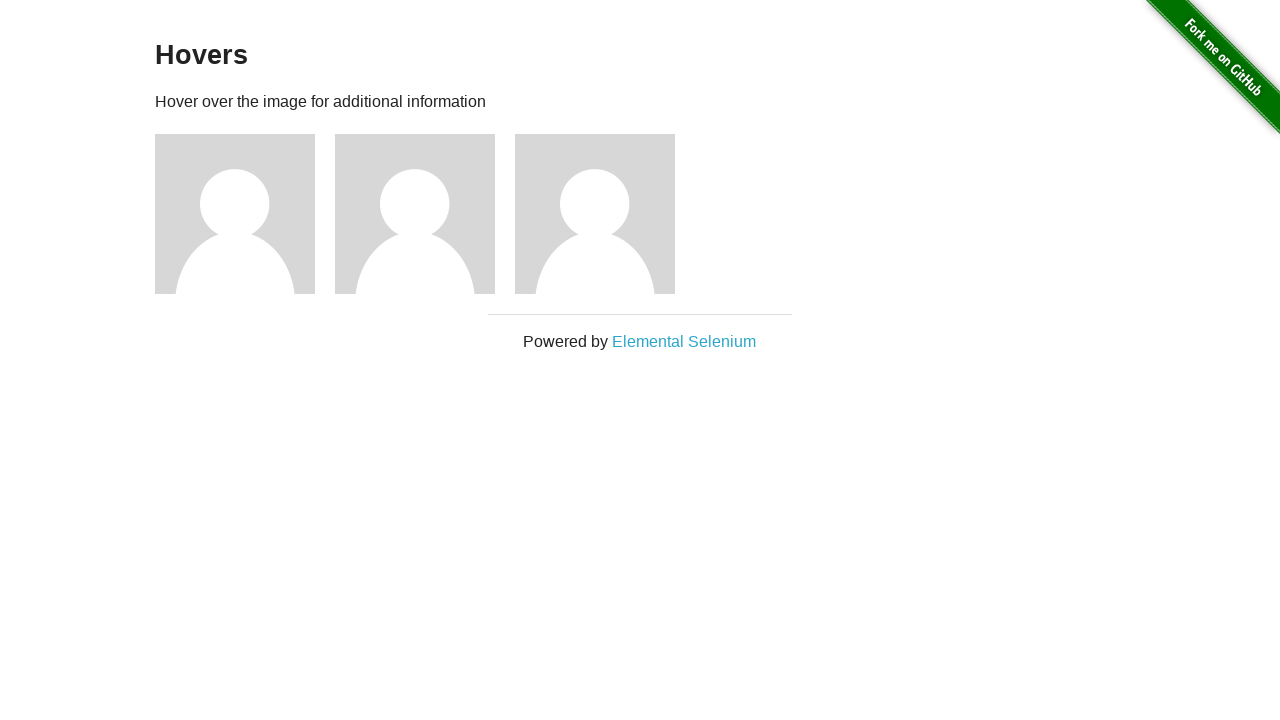

Located the first avatar figure element
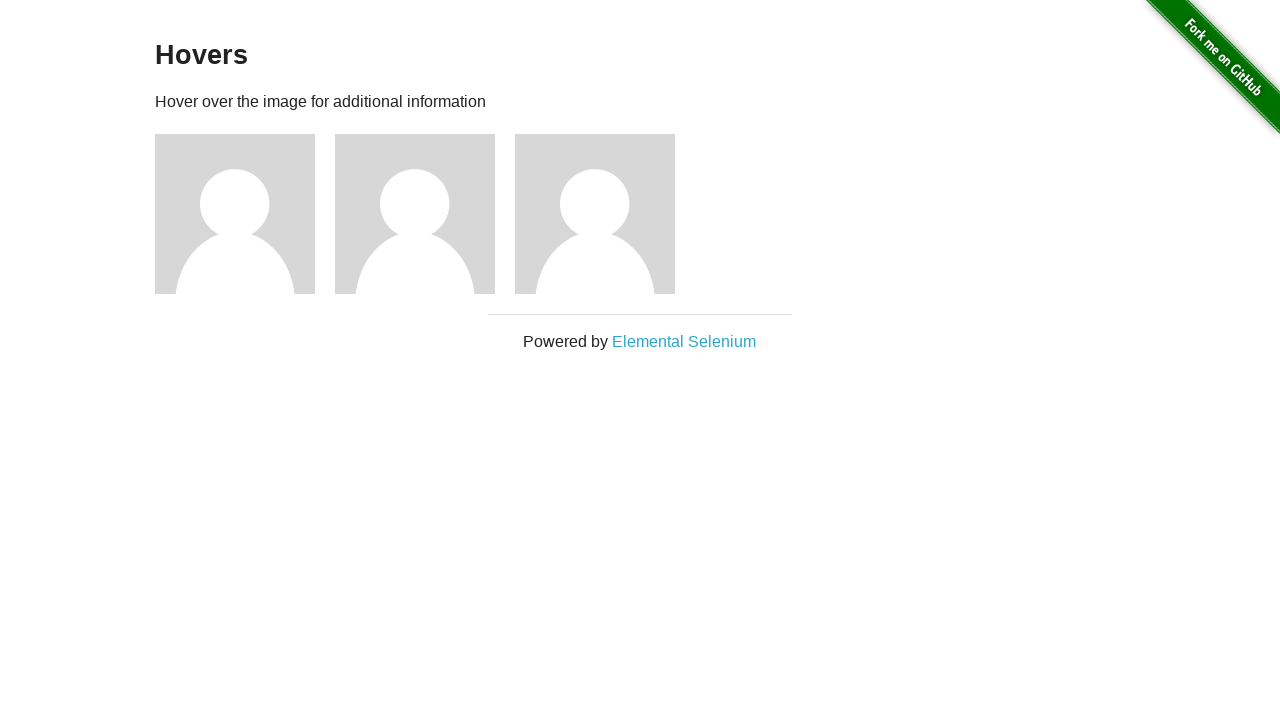

Hovered over the first avatar at (245, 214) on .figure >> nth=0
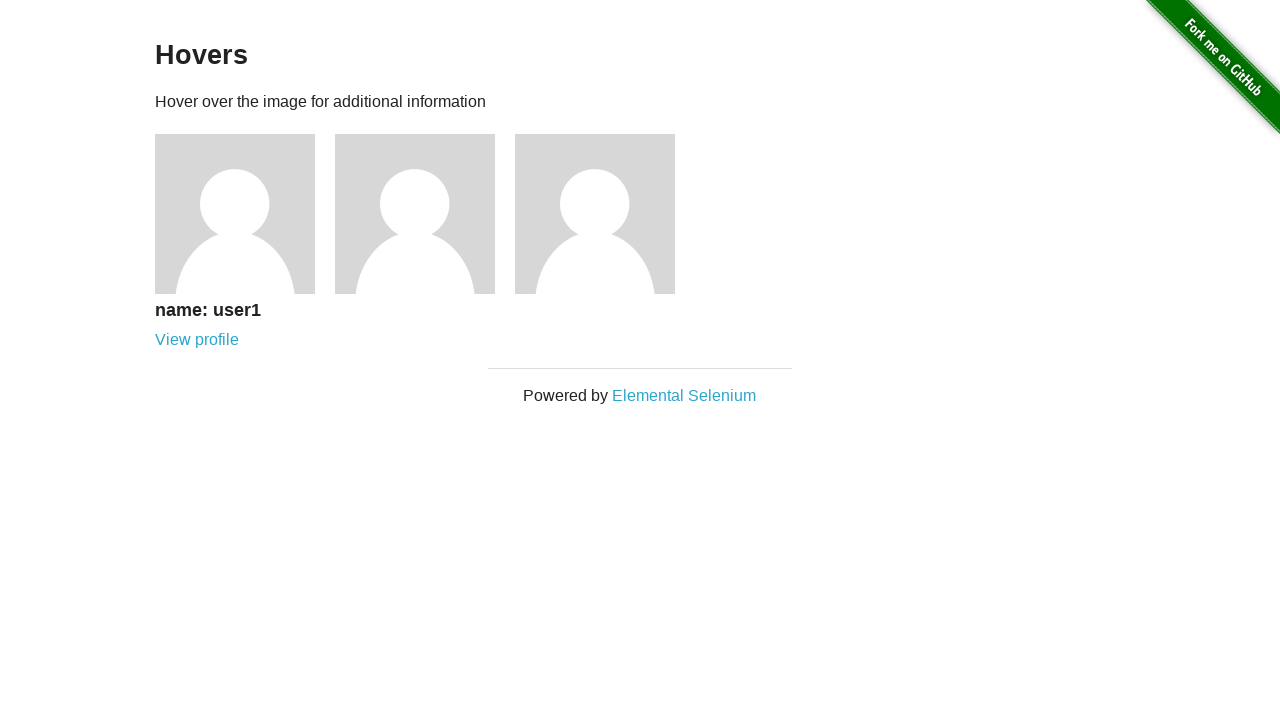

Located the avatar caption element
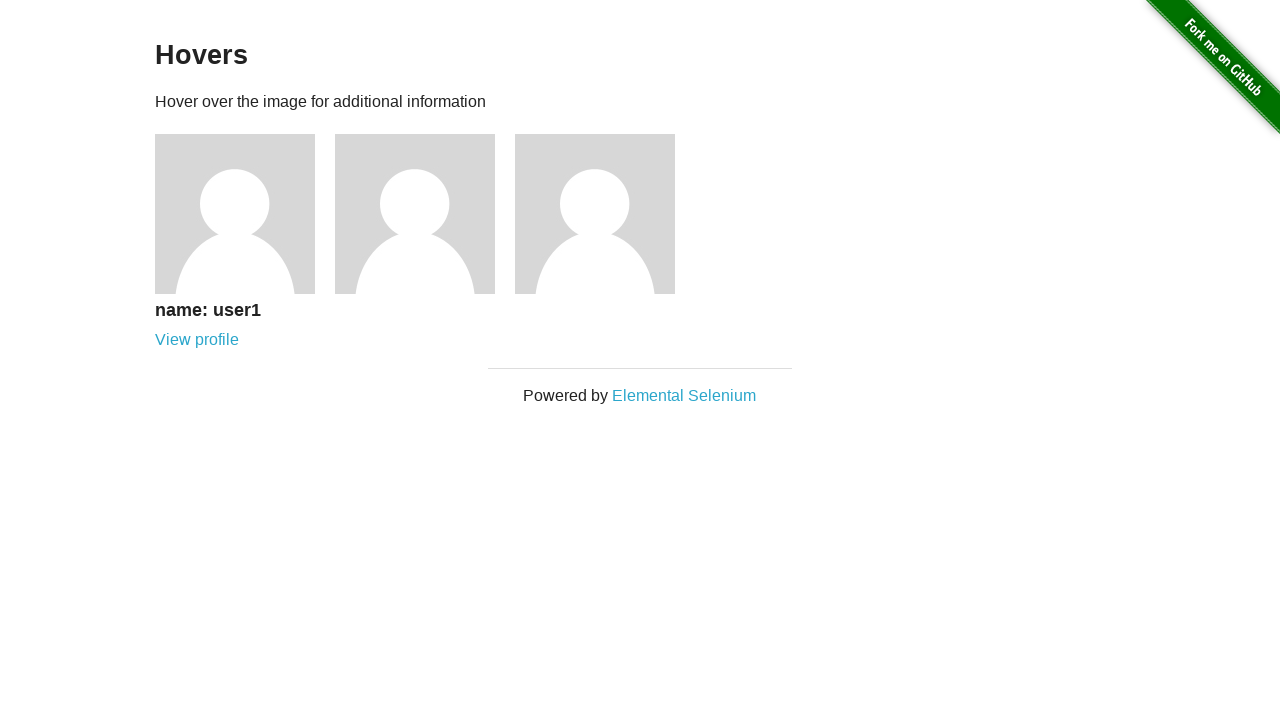

Waited for caption to become visible
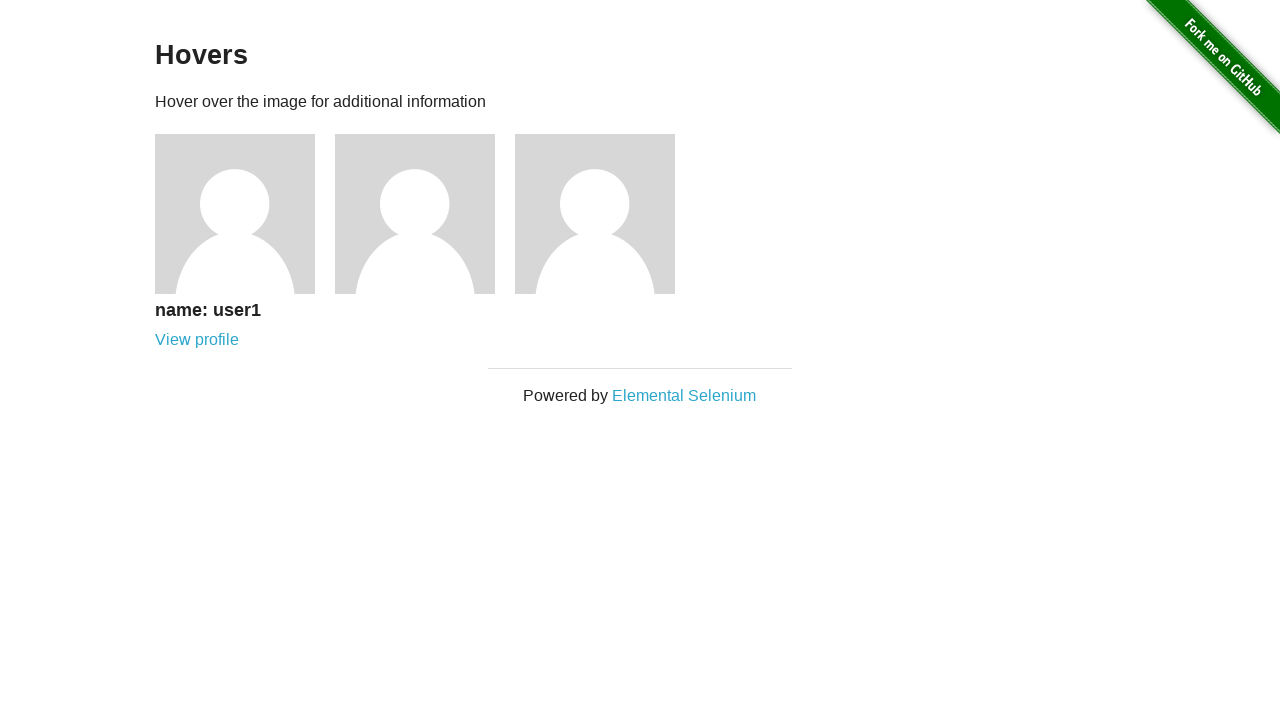

Verified that the caption is visible after hovering
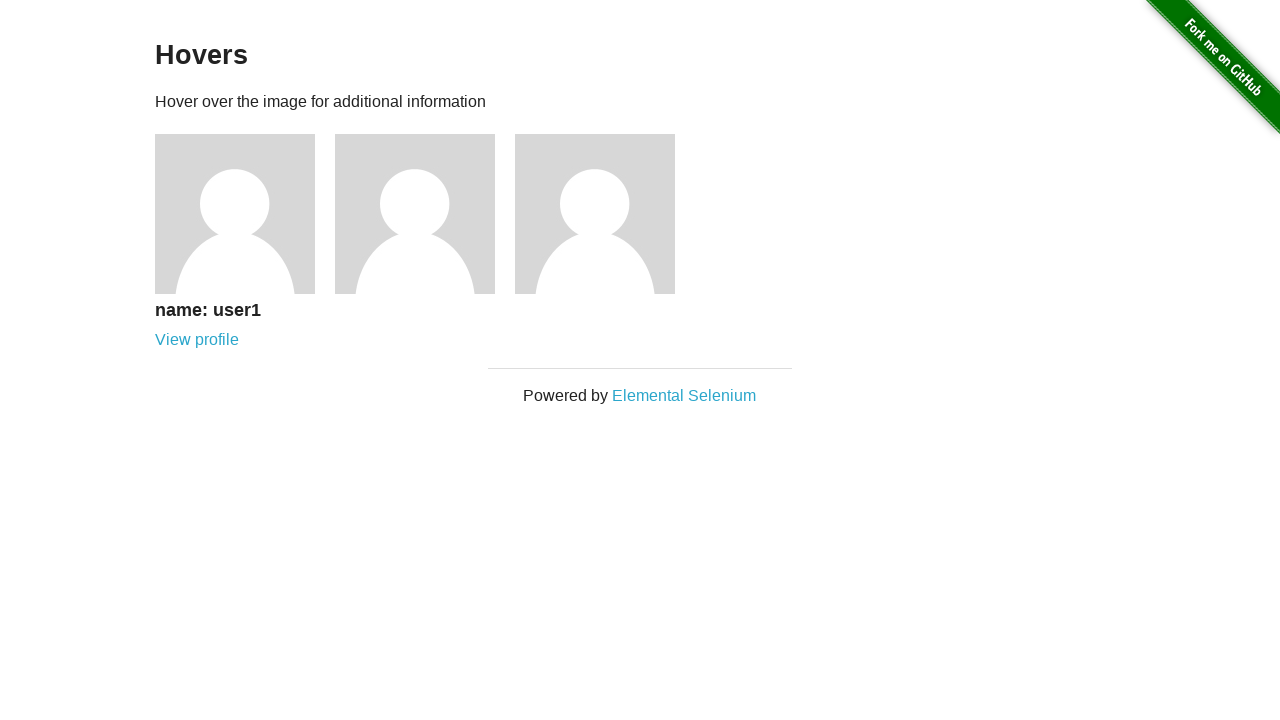

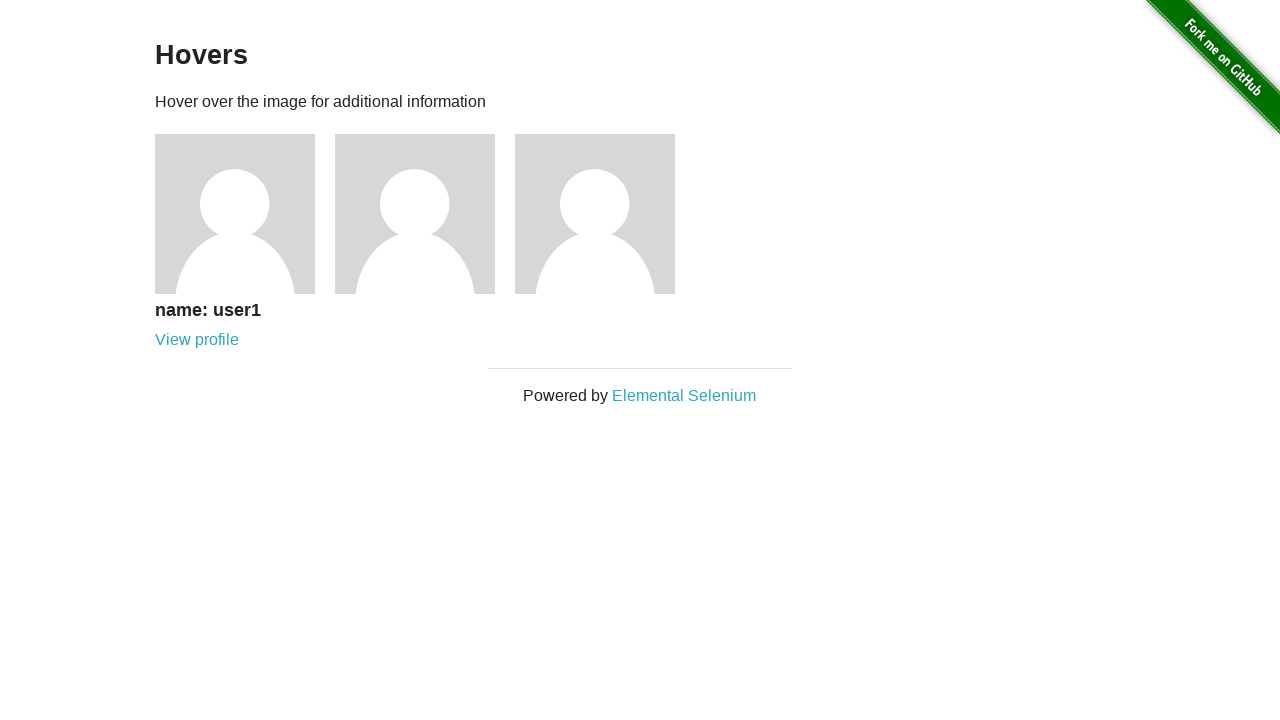